Tests dropdown functionality by verifying all options are present, selecting the first option and verifying it's selected, then selecting the second option and verifying it's selected

Starting URL: https://the-internet.herokuapp.com/dropdown

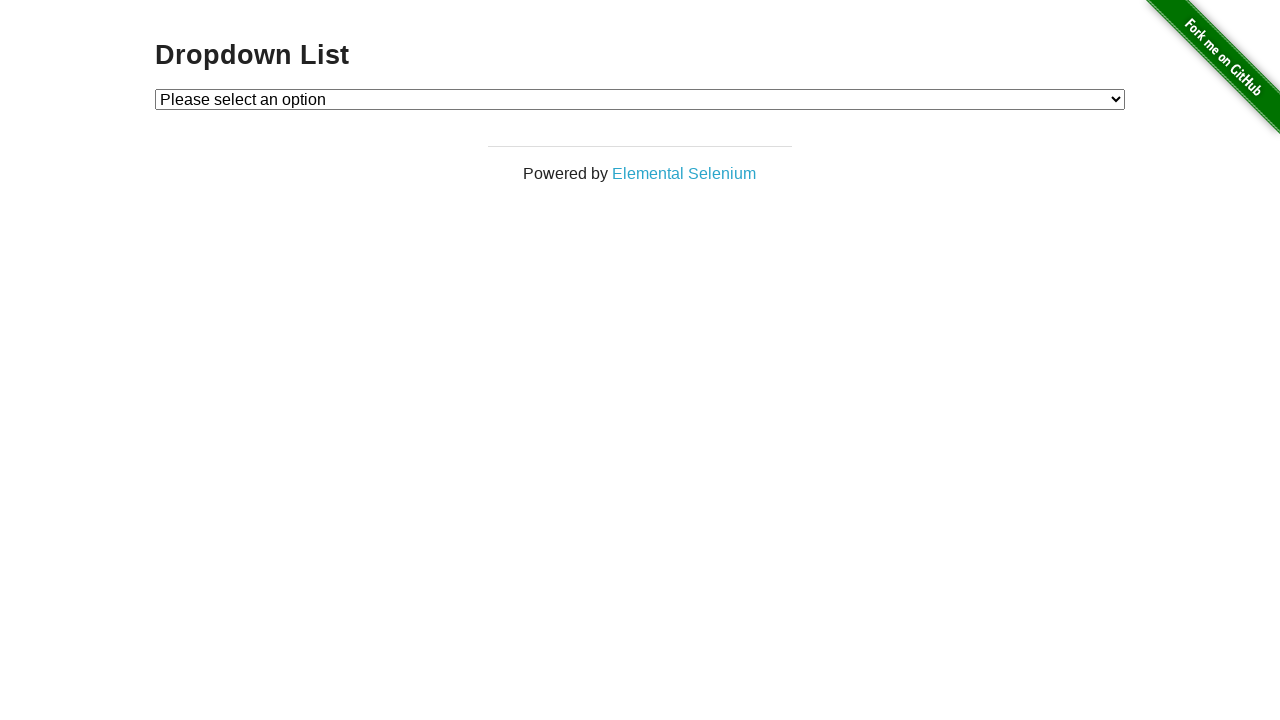

Dropdown element is visible and ready
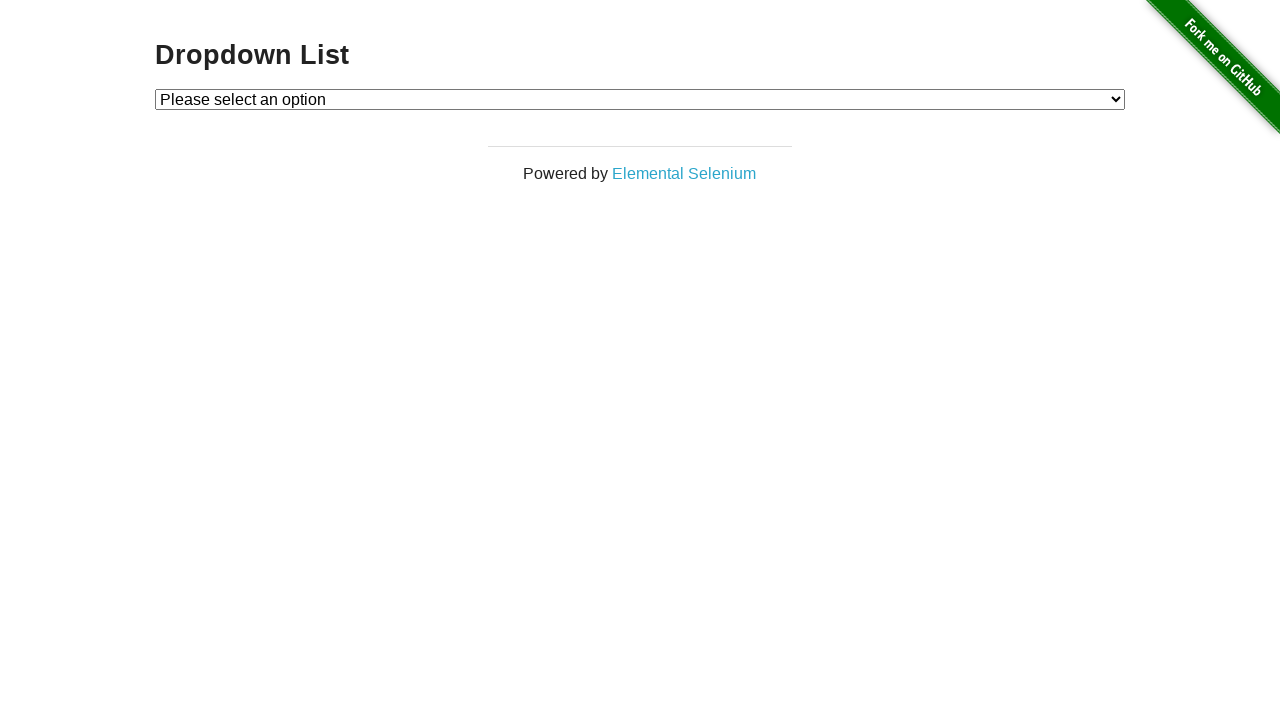

Verified dropdown has 3 options (including placeholder)
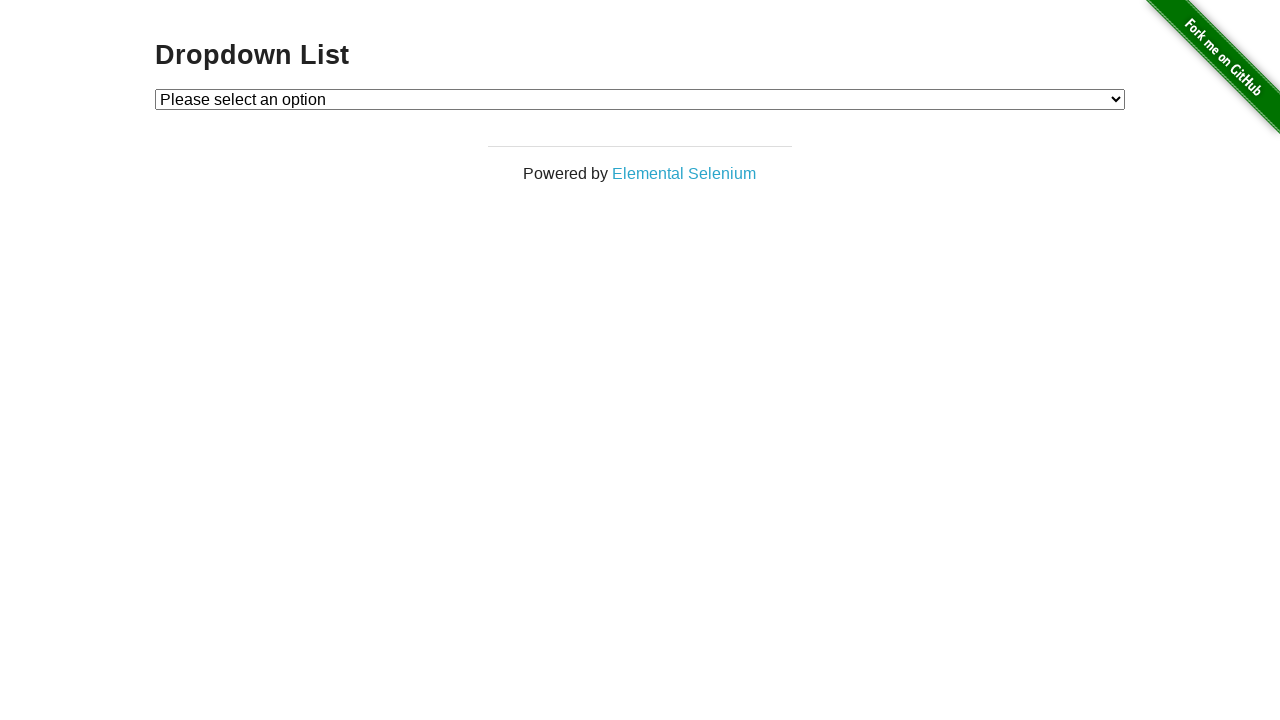

Selected first dropdown option (index 1) on #dropdown
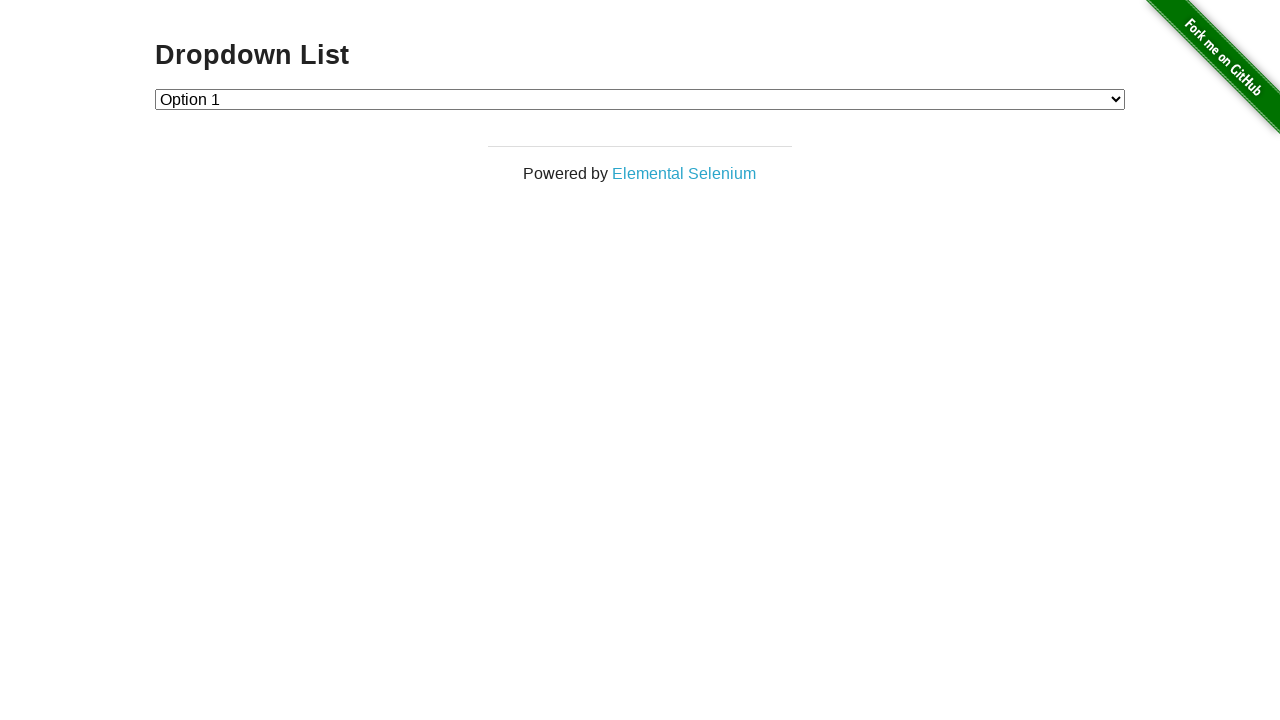

Verified first option is selected with value '1'
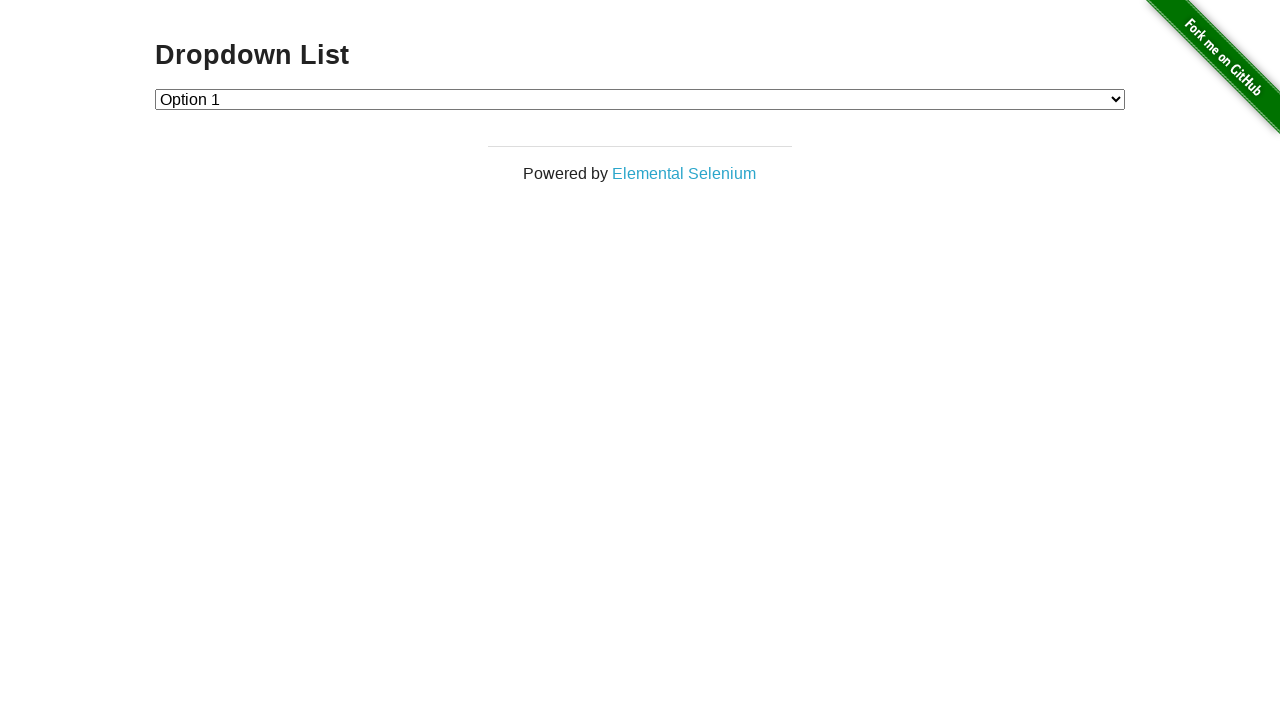

Selected second dropdown option (index 2) on #dropdown
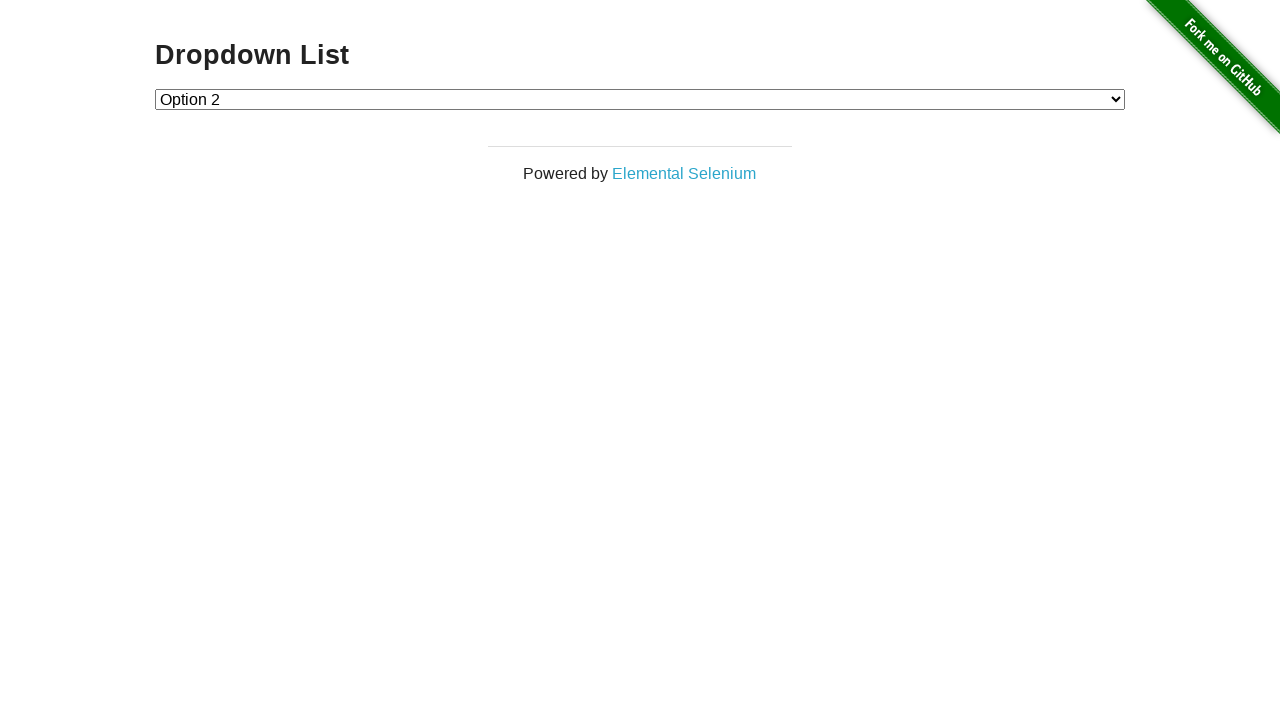

Verified second option is selected with value '2'
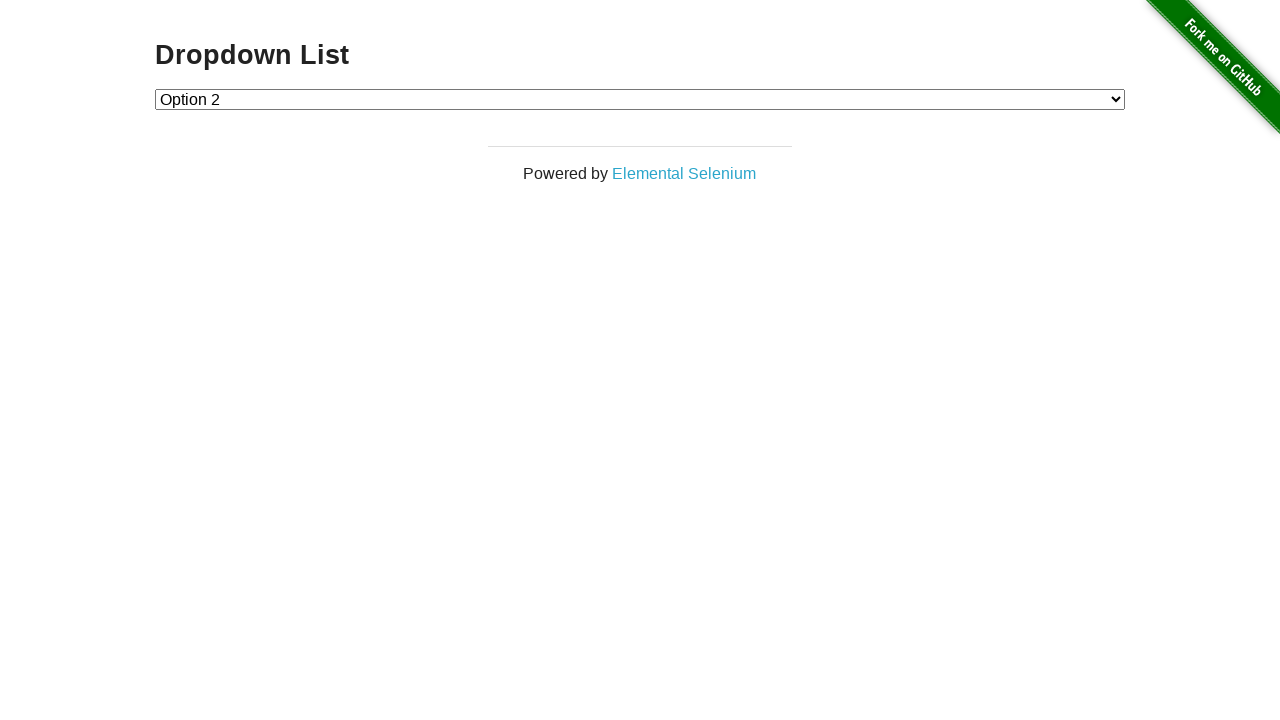

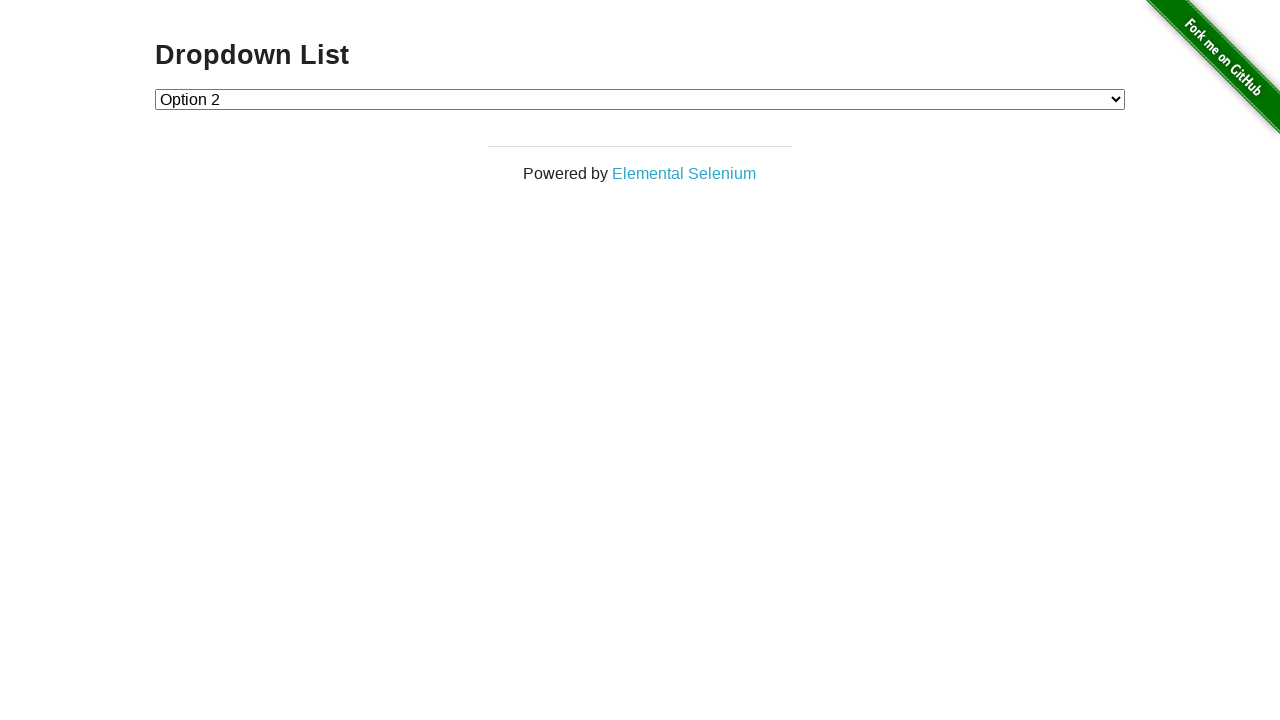